Tests checkbox functionality by clicking each checkbox on and off individually

Starting URL: http://www.qaclickacademy.com/practice.php

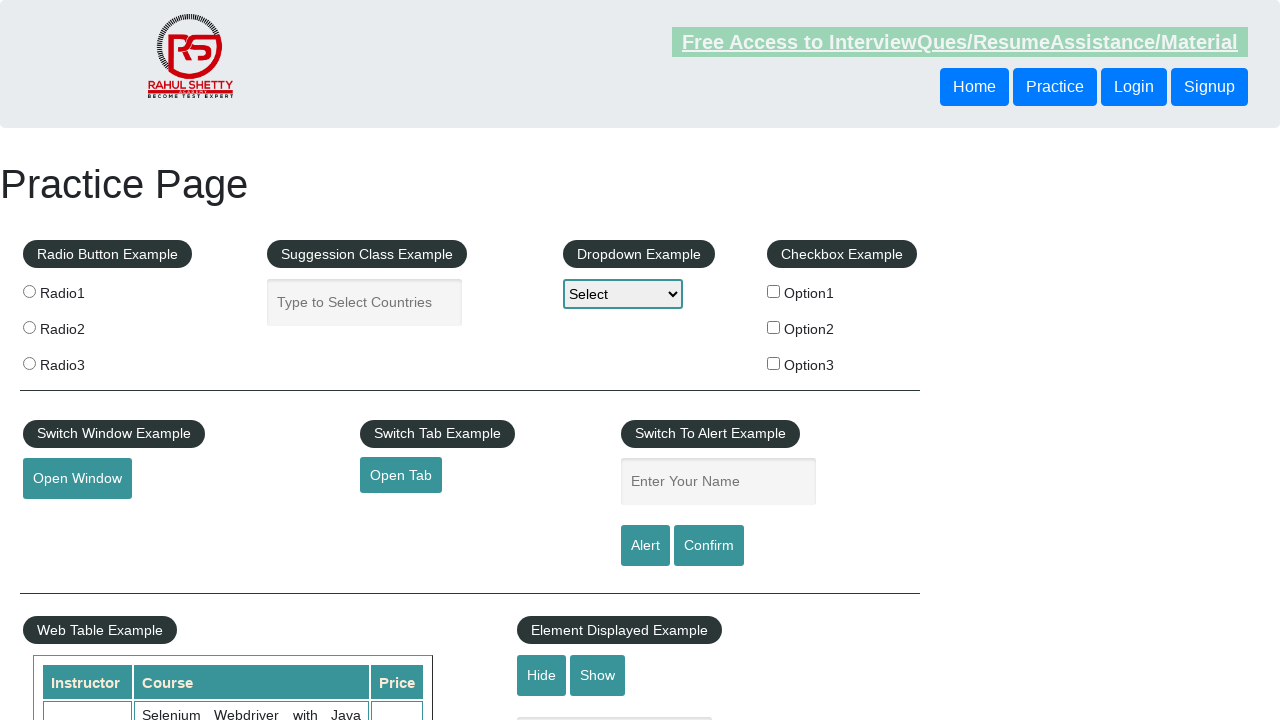

Clicked checkbox 1 to select it at (774, 291) on #checkBoxOption1
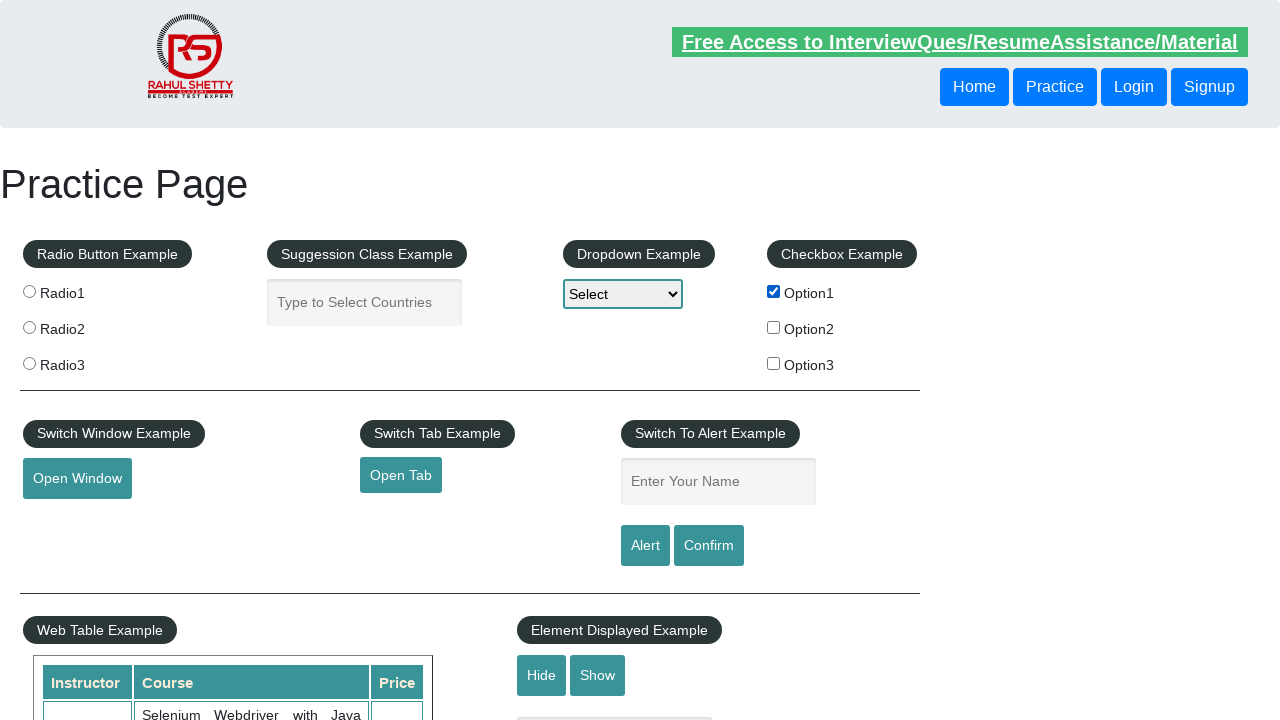

Clicked checkbox 1 to deselect it at (774, 291) on #checkBoxOption1
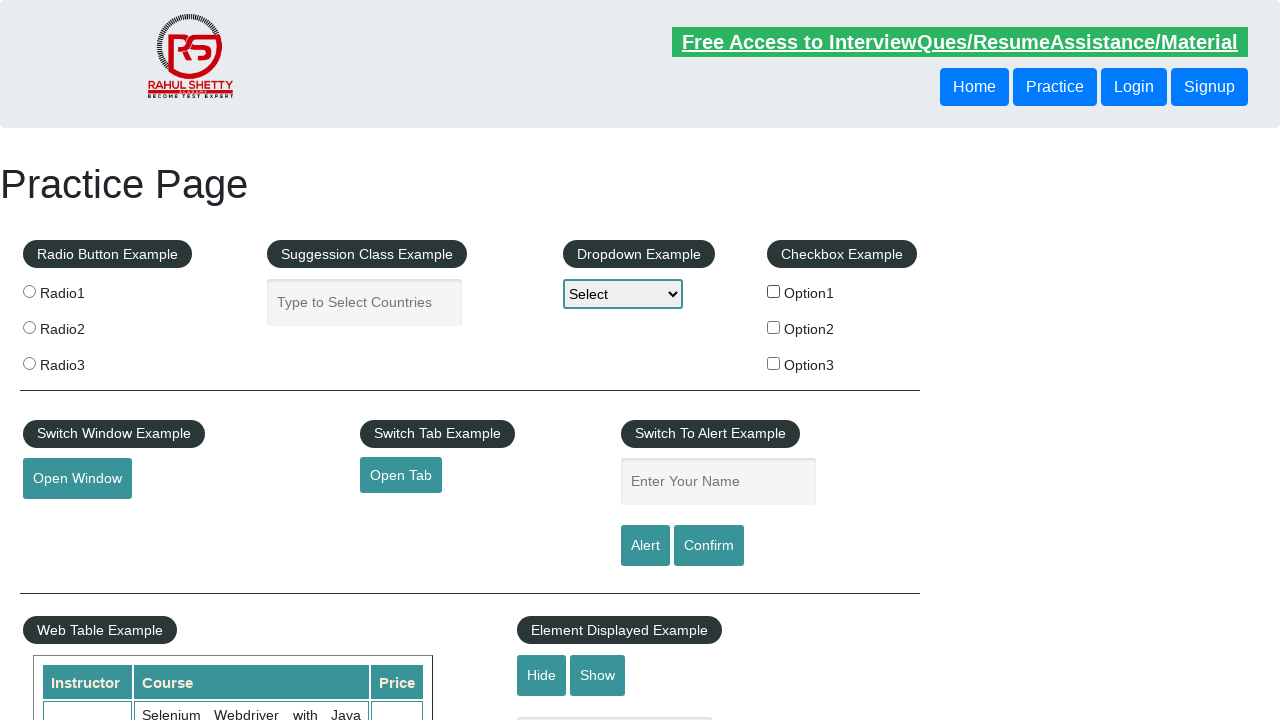

Clicked checkbox 2 to select it at (774, 327) on #checkBoxOption2
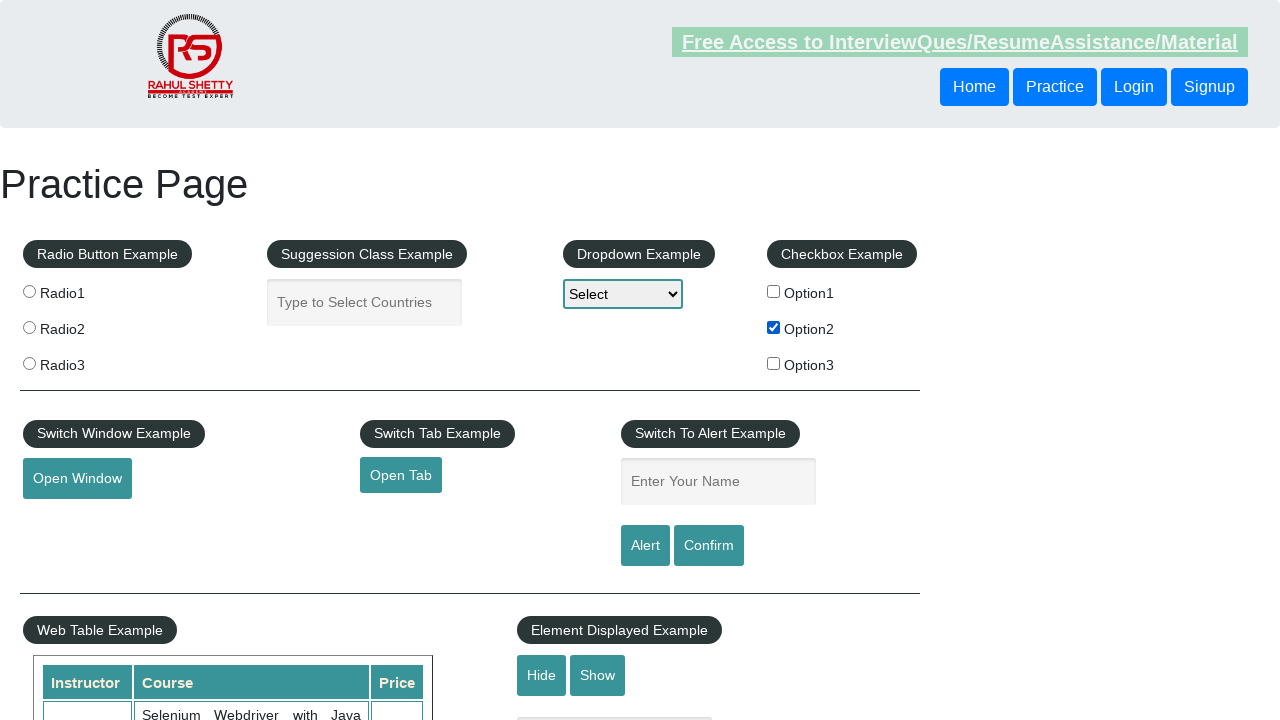

Clicked checkbox 2 to deselect it at (774, 327) on #checkBoxOption2
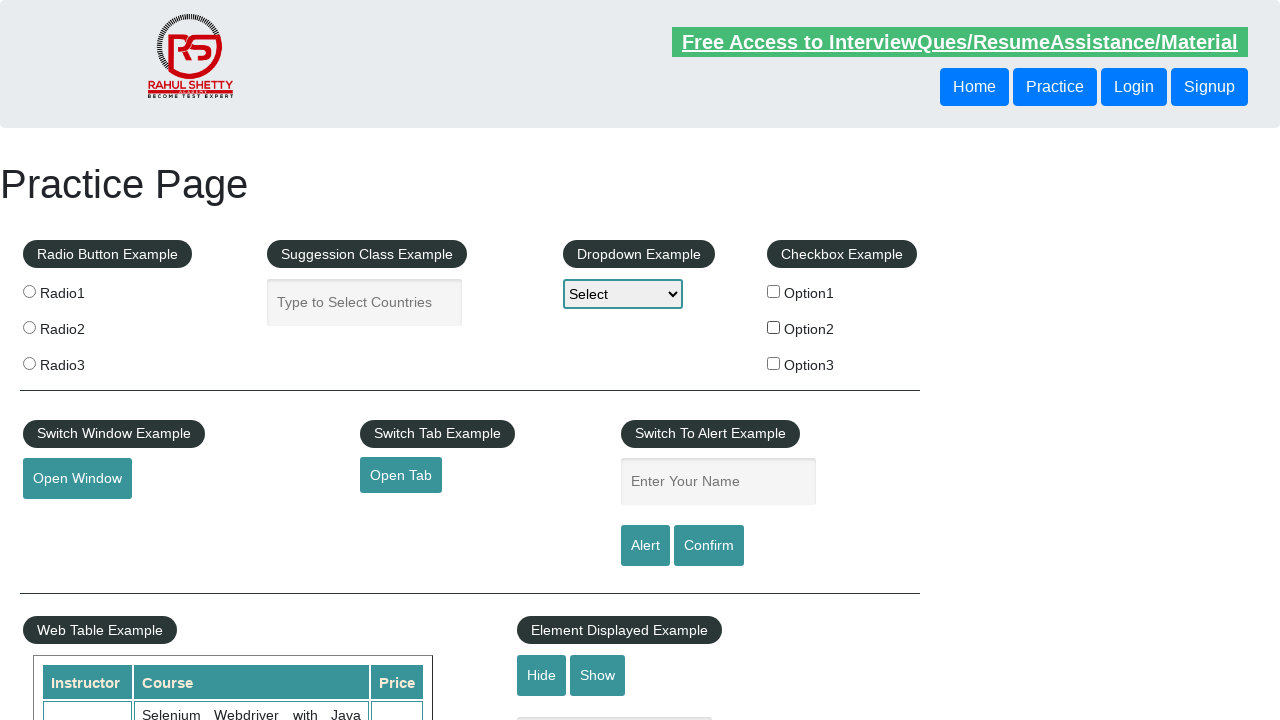

Clicked checkbox 3 to select it at (774, 363) on #checkBoxOption3
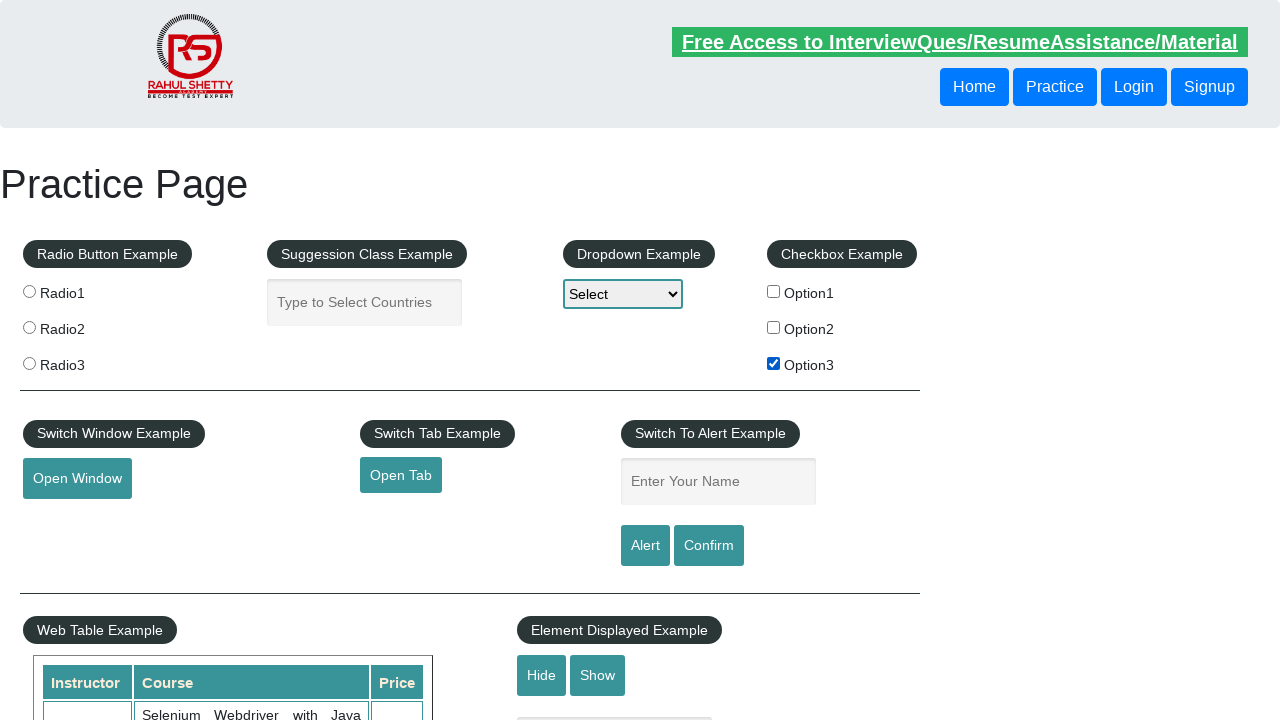

Clicked checkbox 3 to deselect it at (774, 363) on #checkBoxOption3
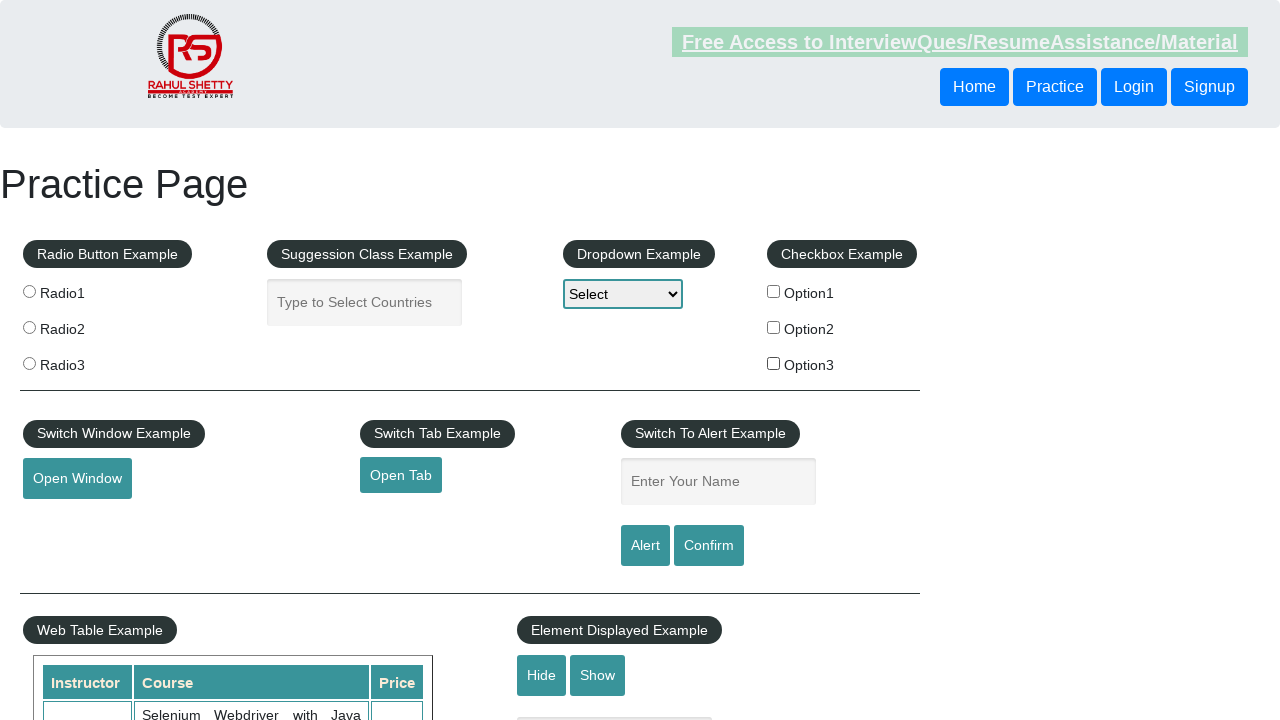

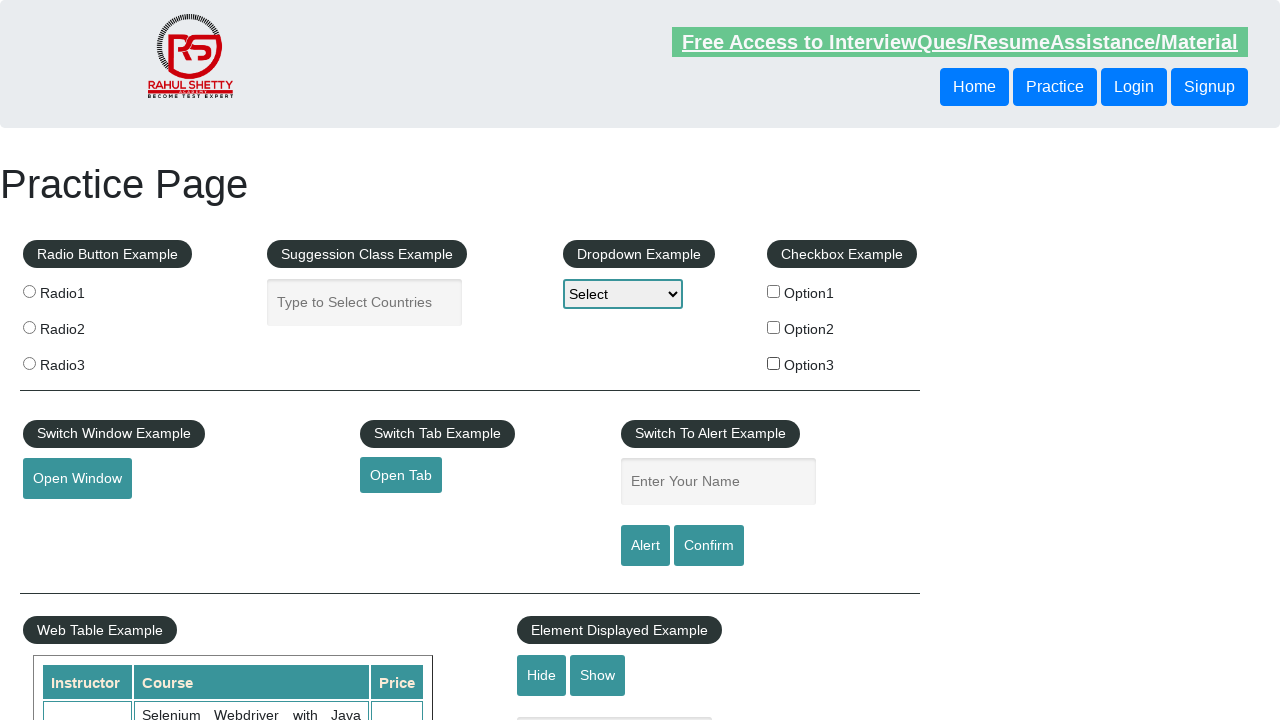